Navigates to Pro Kabaddi League standings page and verifies that a specific team's information is displayed in the standings table.

Starting URL: https://www.prokabaddi.com/standings

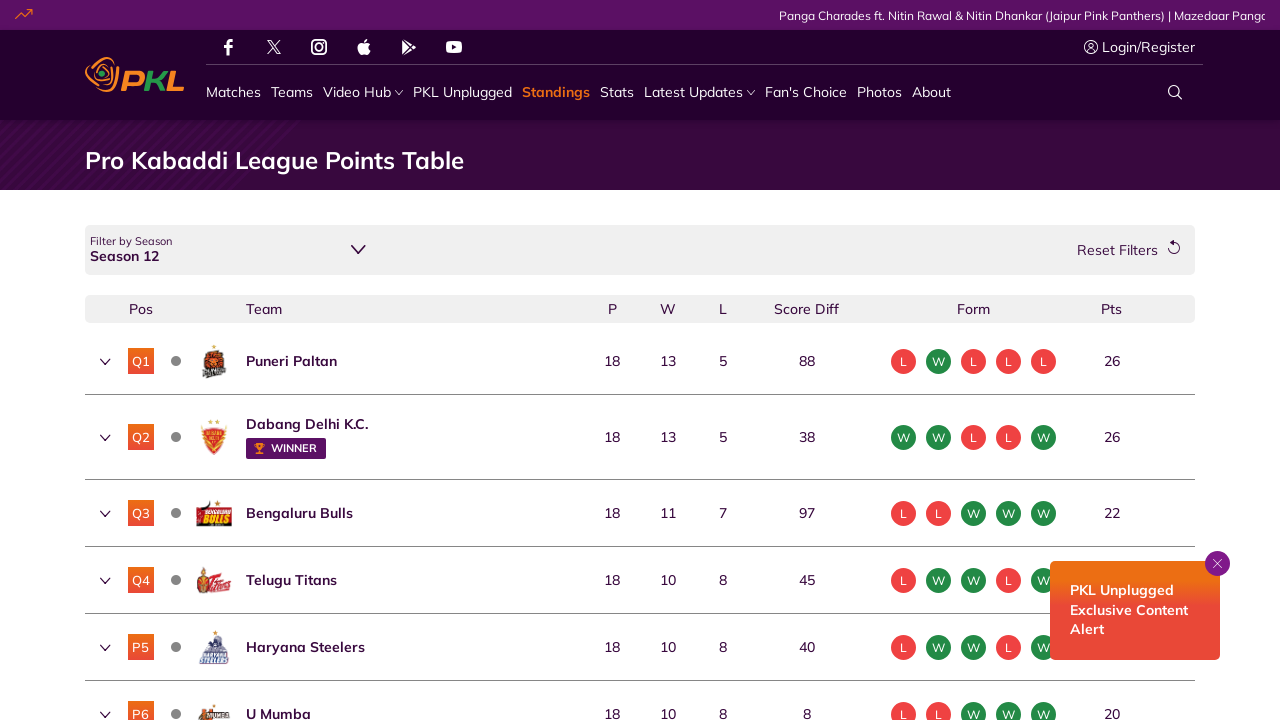

Waited for standings table to load
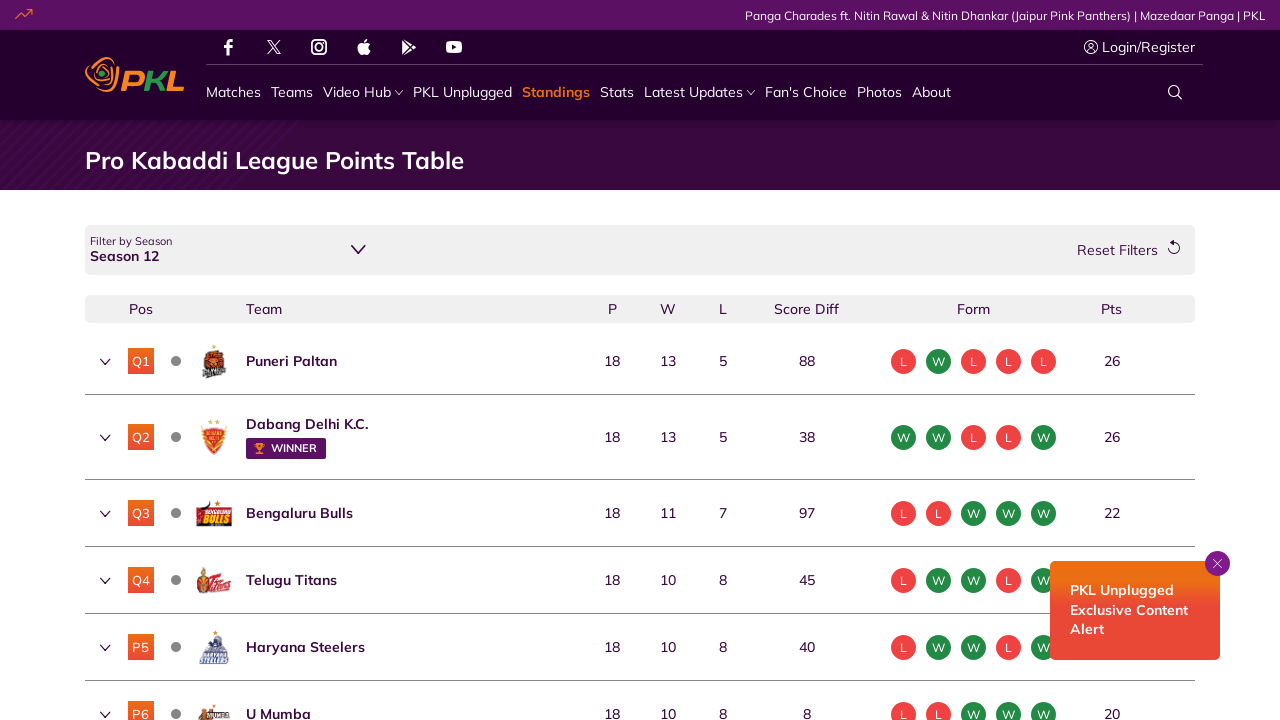

Located team row for 'Bengaluru Bulls'
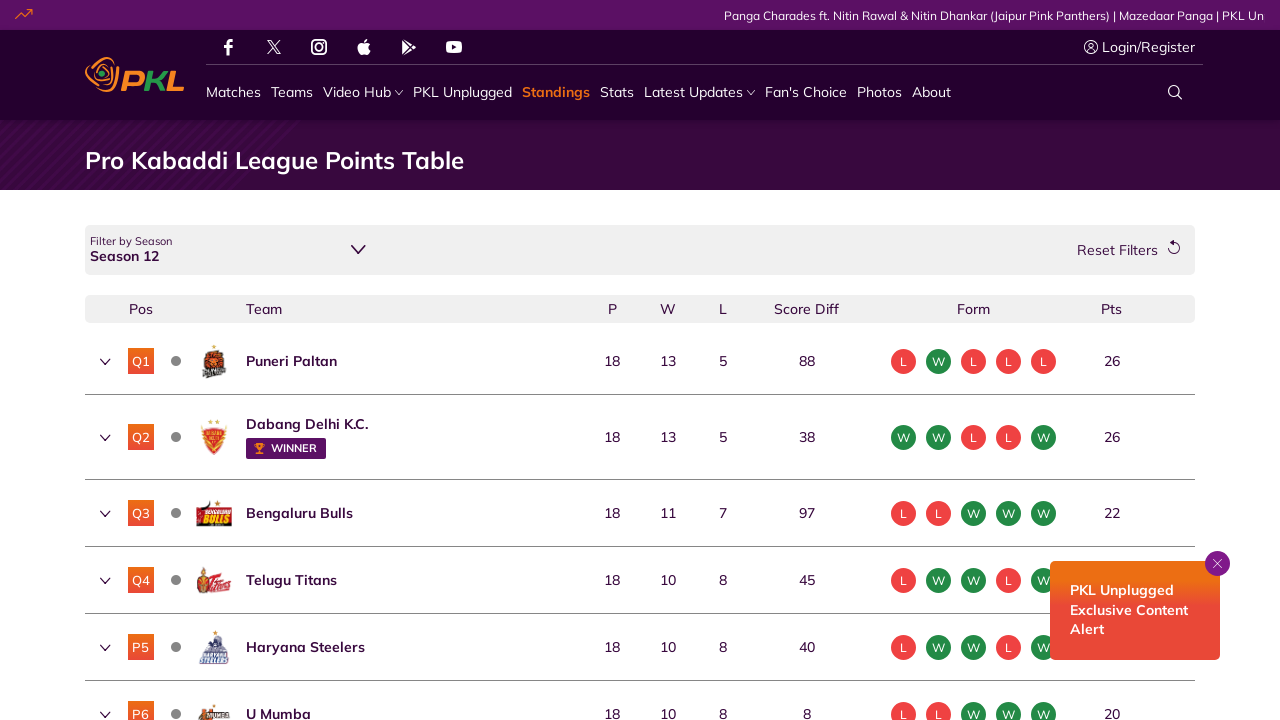

Team 'Bengaluru Bulls' row is visible in standings table
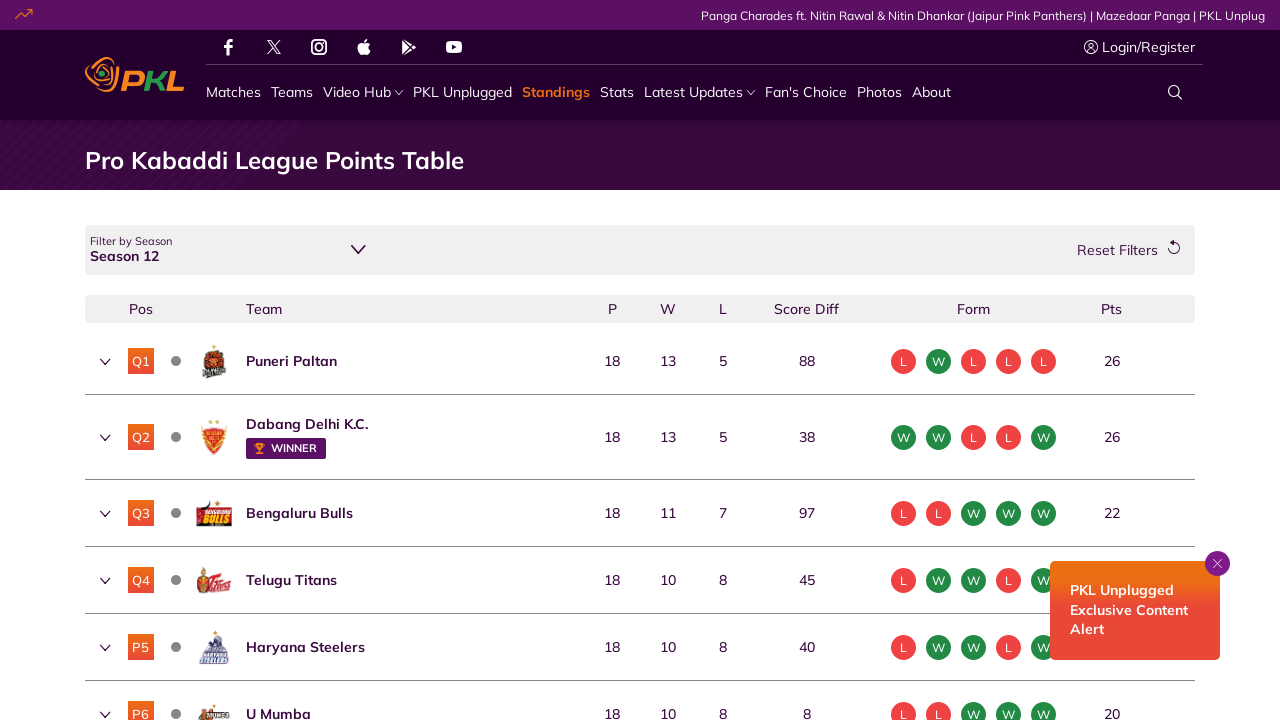

Verified team 'Bengaluru Bulls' row header with stats columns is present
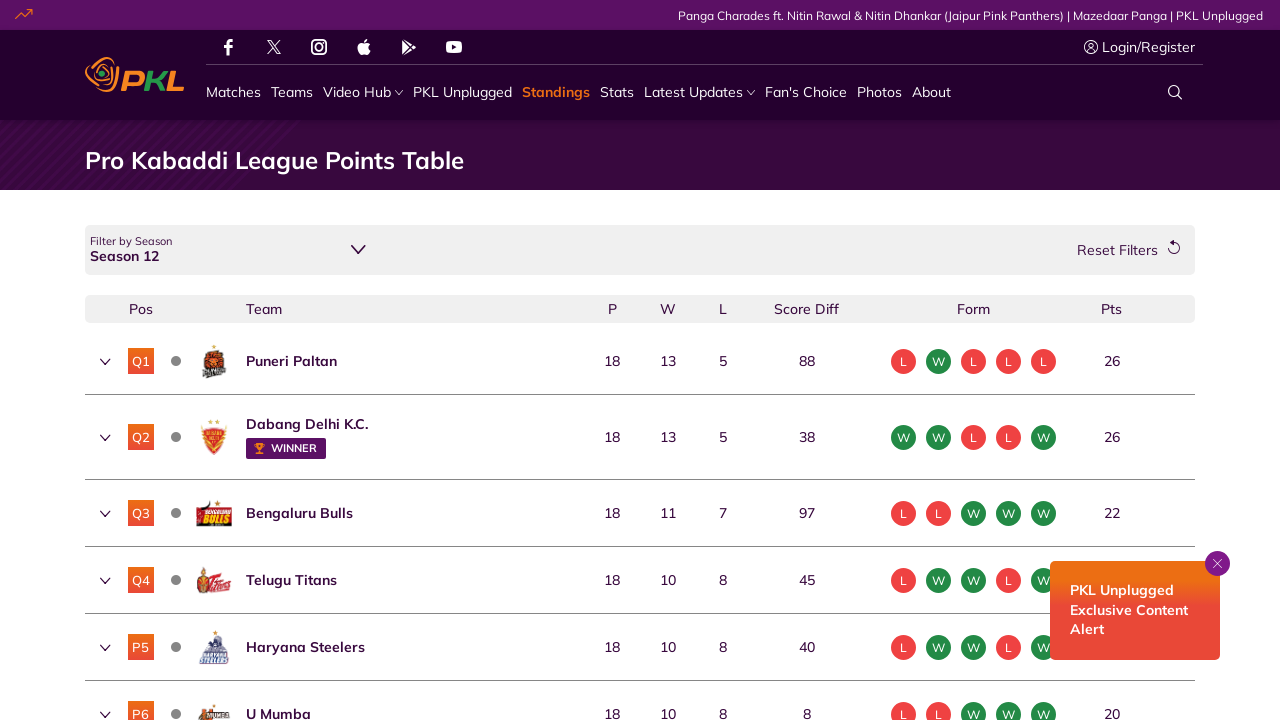

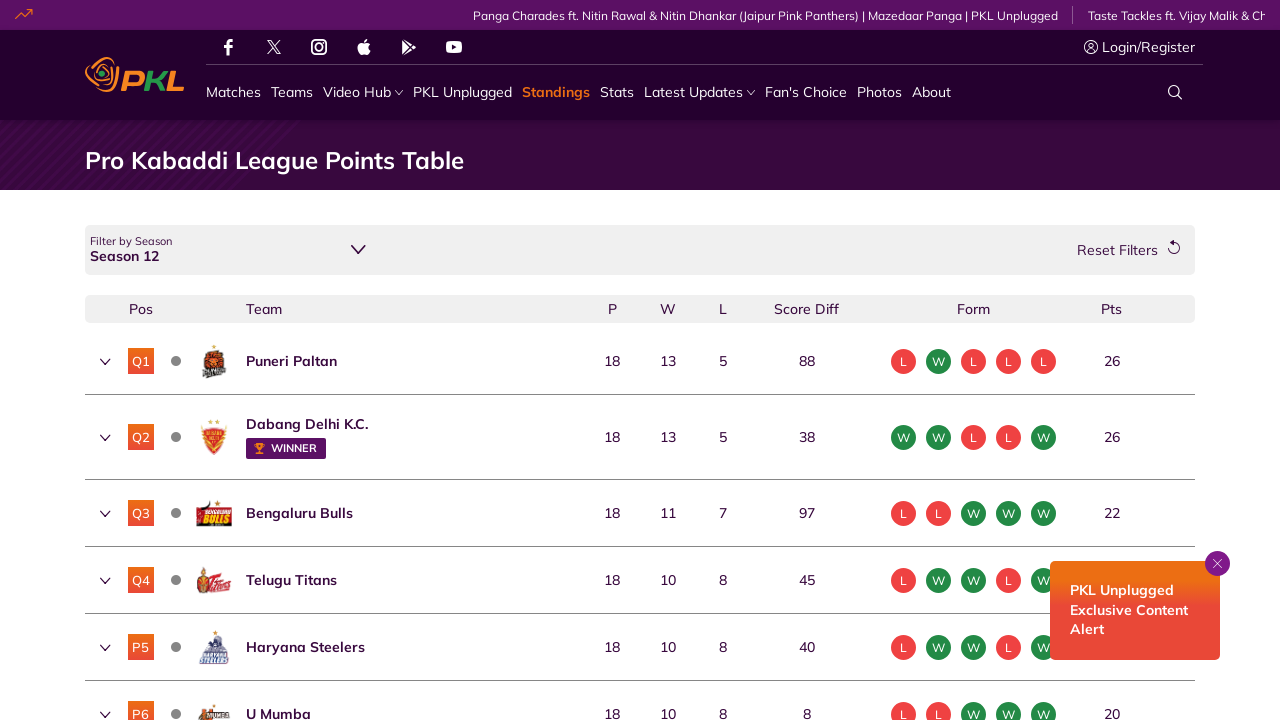